Tests navigation by clicking on A/B Testing link and then navigating back to the home page, verifying page titles at each step

Starting URL: https://practice.cydeo.com

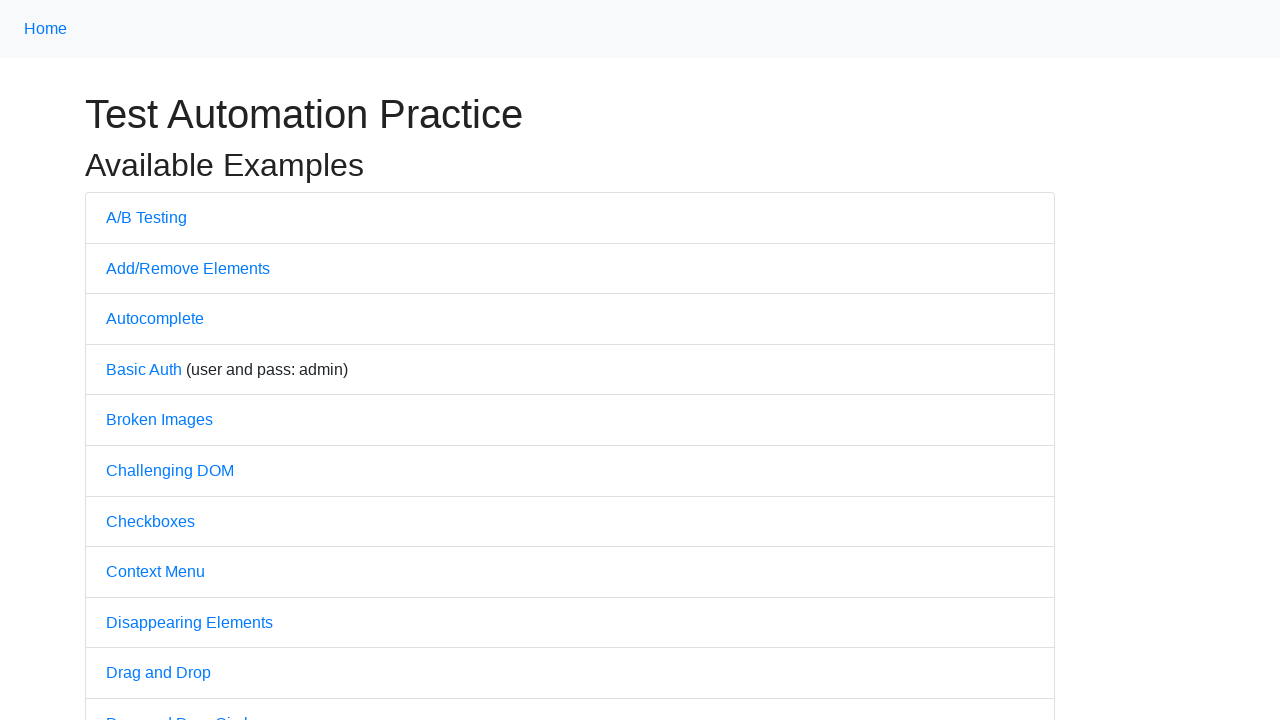

Clicked on A/B Testing link at (146, 217) on text=A/B Testing
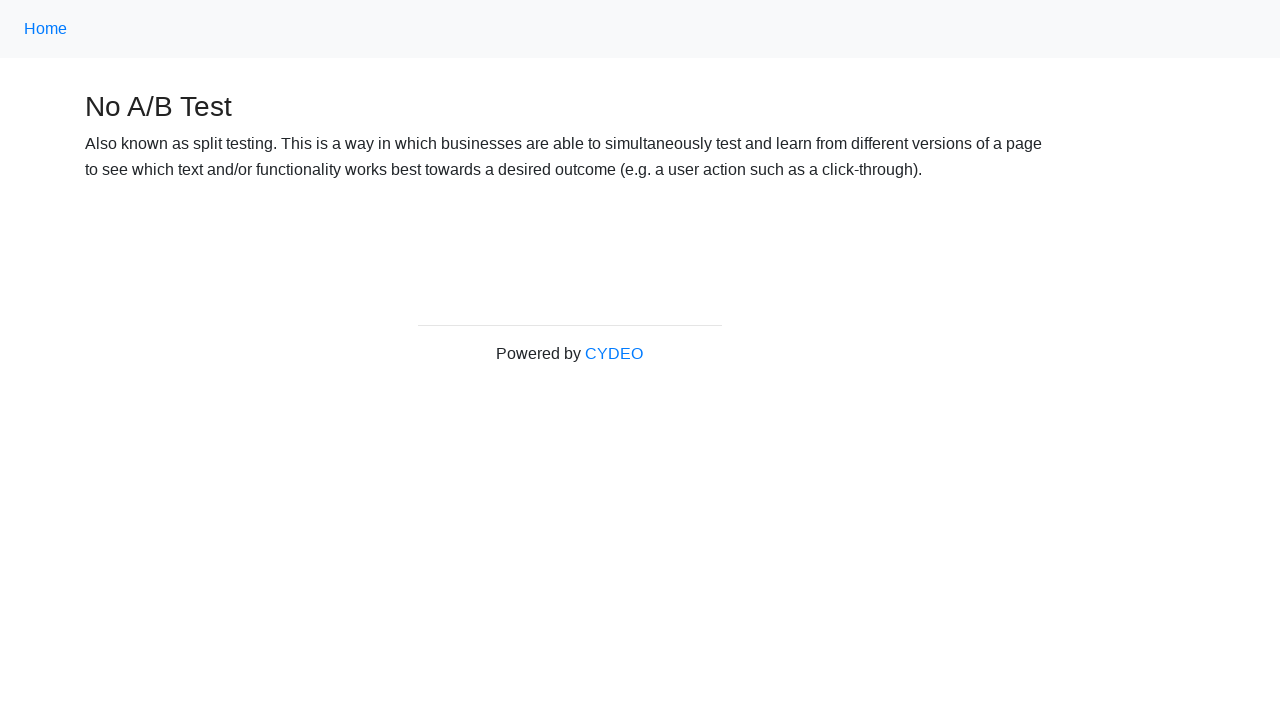

Waited for A/B Testing page to load
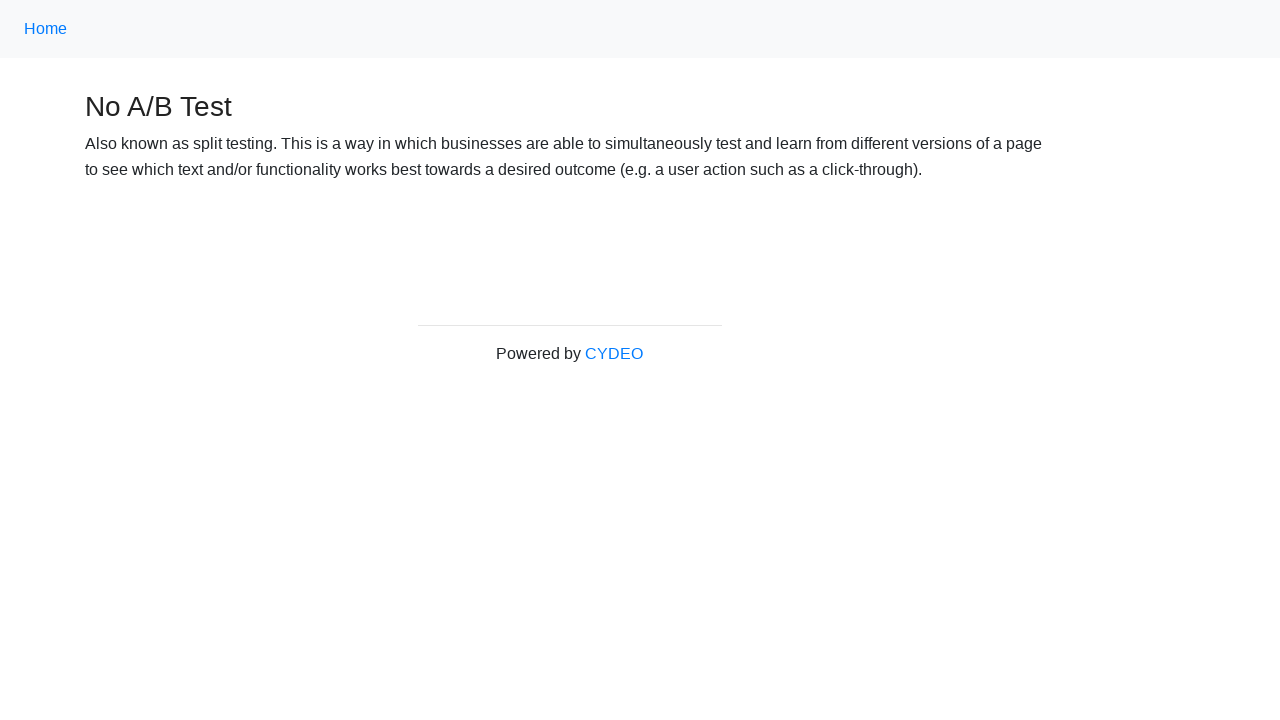

Verified page title contains 'No A/B Test'
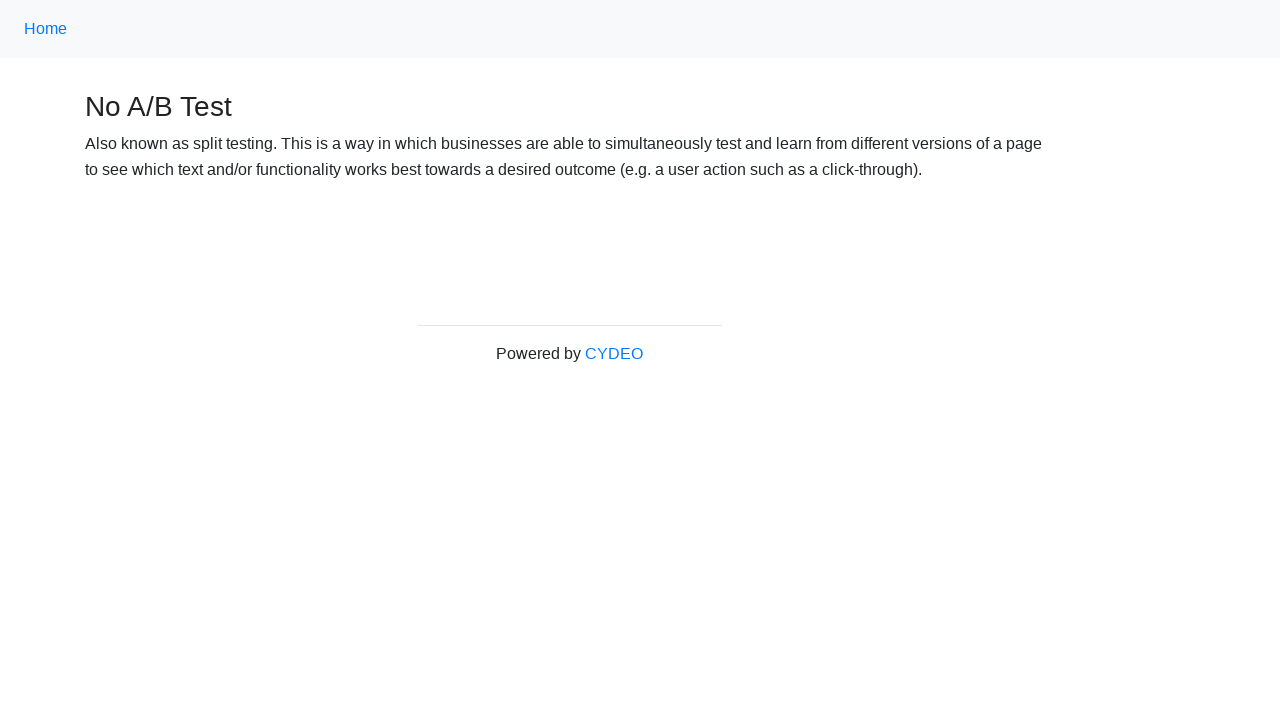

Navigated back to home page
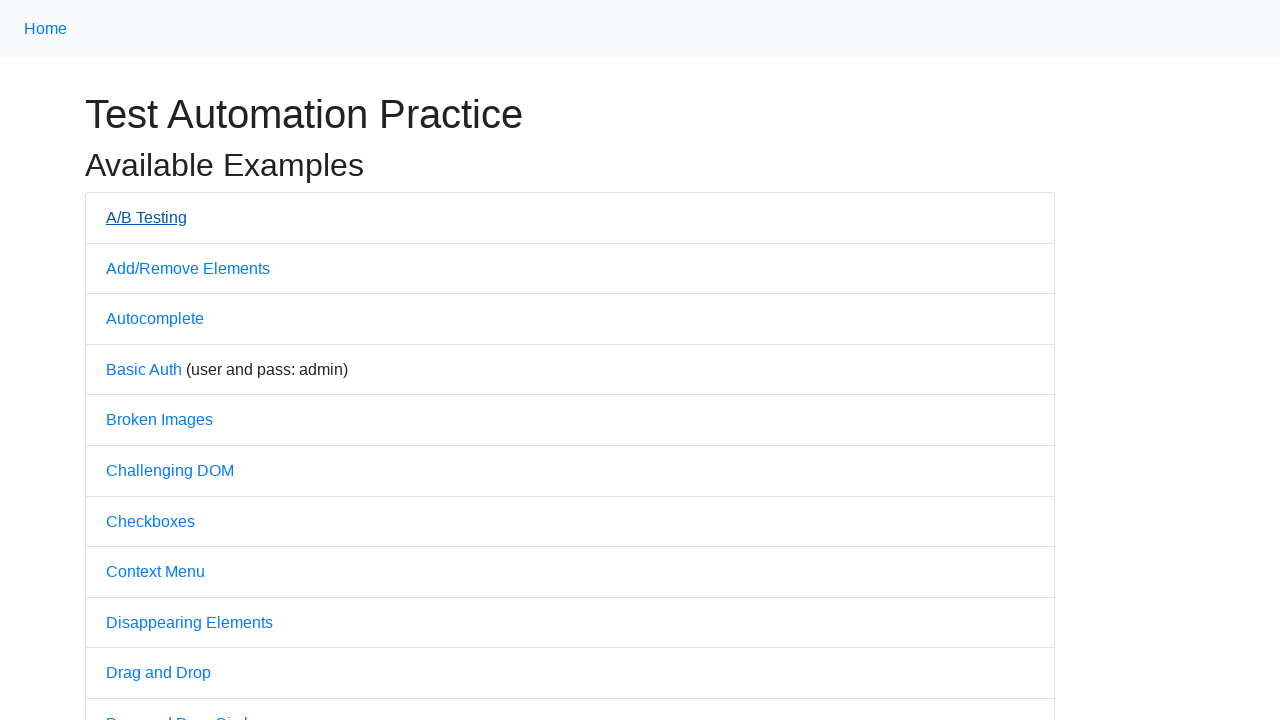

Waited for home page to load
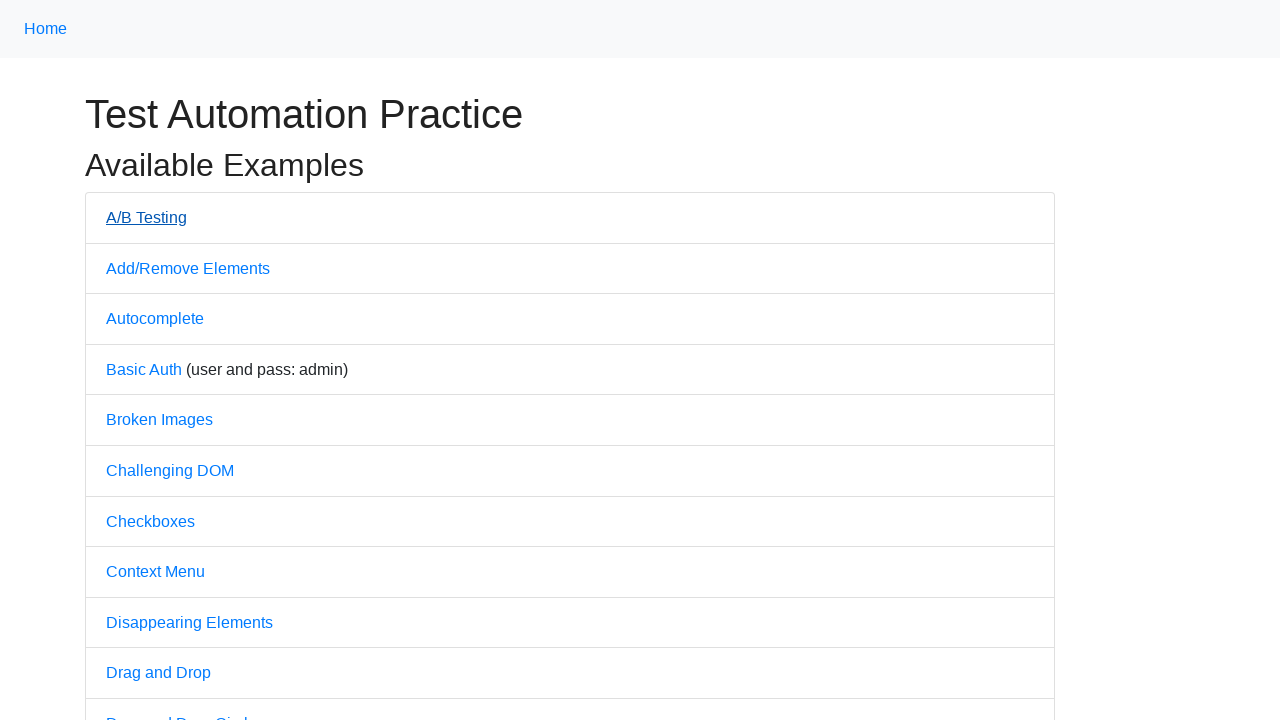

Verified page title contains 'Practice'
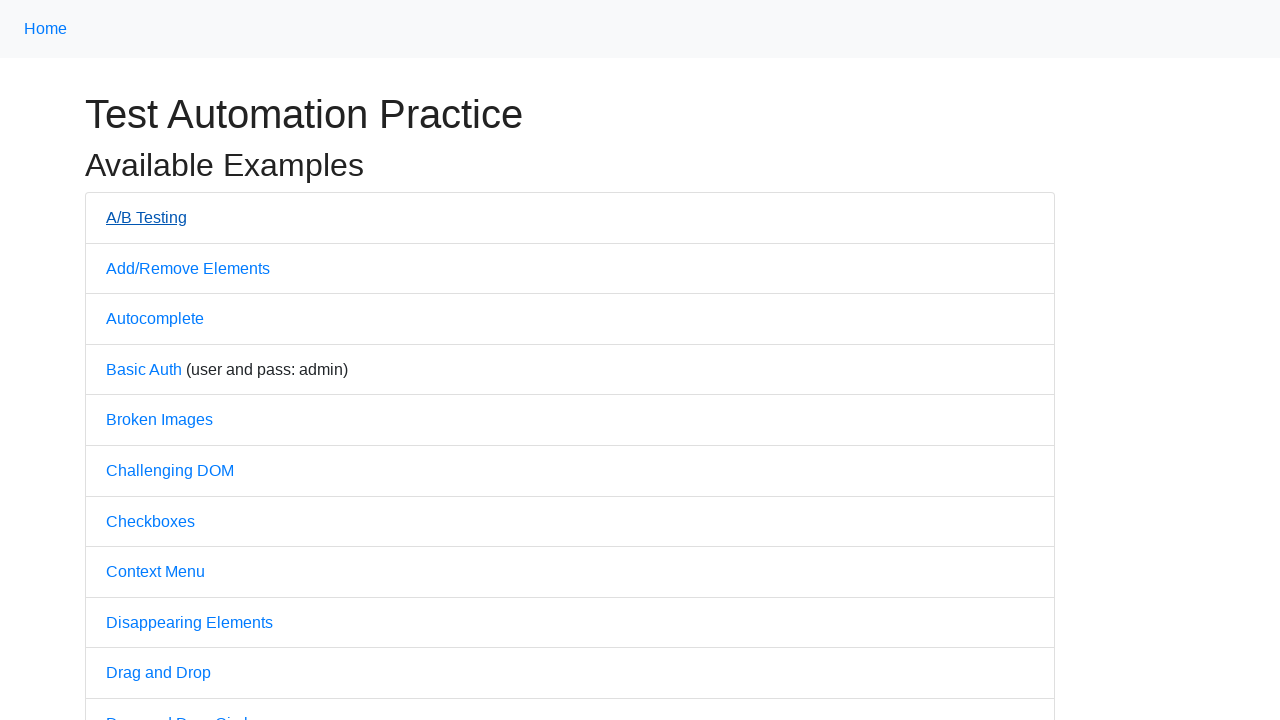

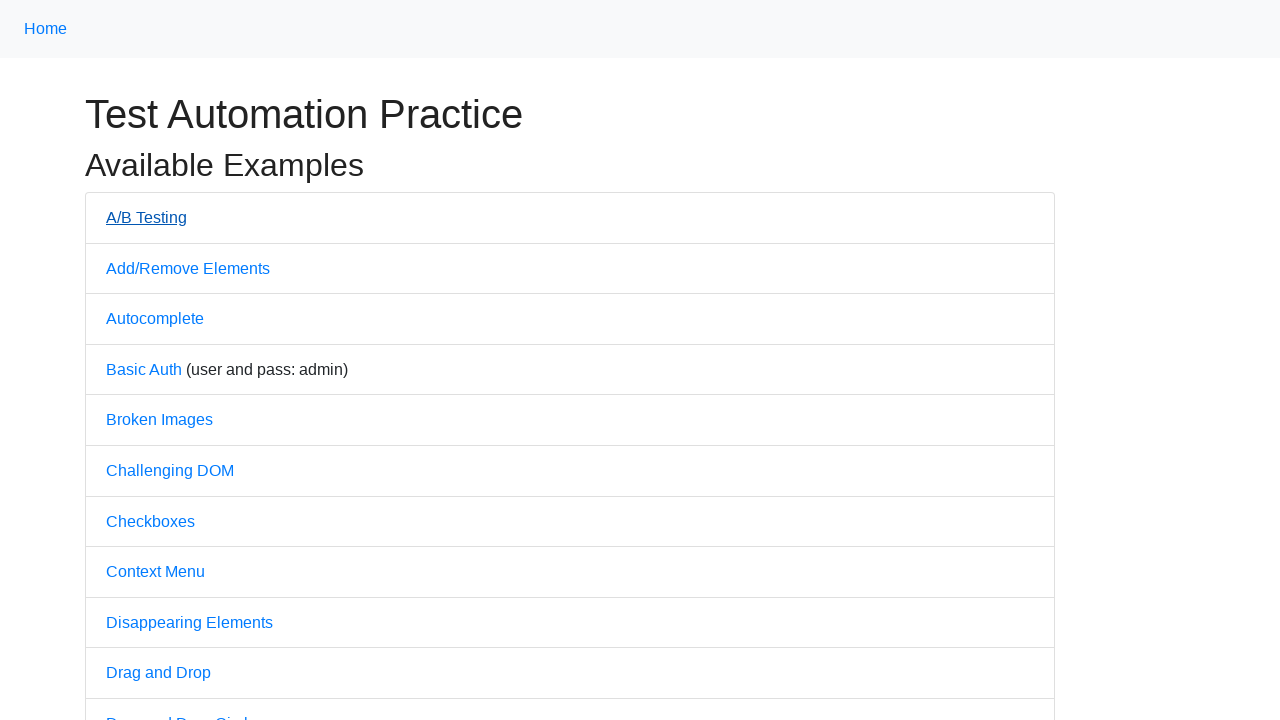